Tests the Contact Us form functionality by navigating to the contact page, filling out the form fields (name, email, subject, message), submitting the form, and handling the resulting alert.

Starting URL: https://shopdemo.fatfreeshop.com/

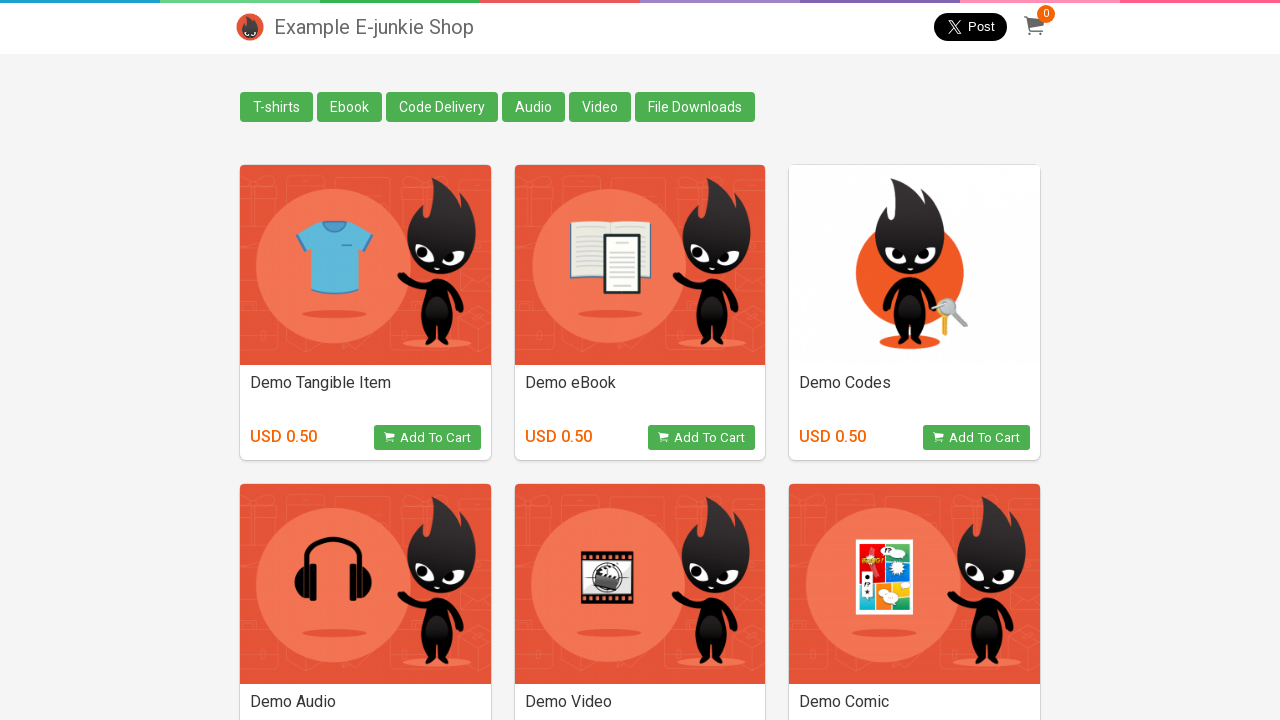

Contact Us button selector loaded
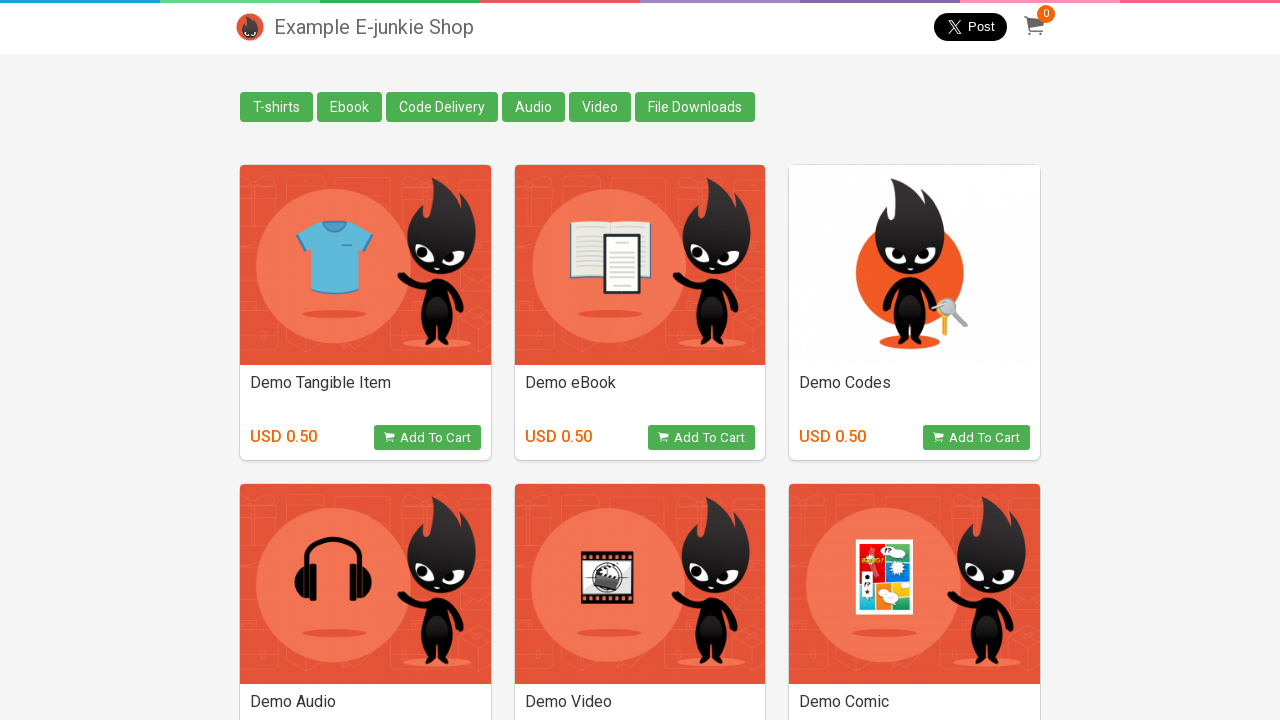

Clicked Contact Us button at (250, 690) on [class='contact']
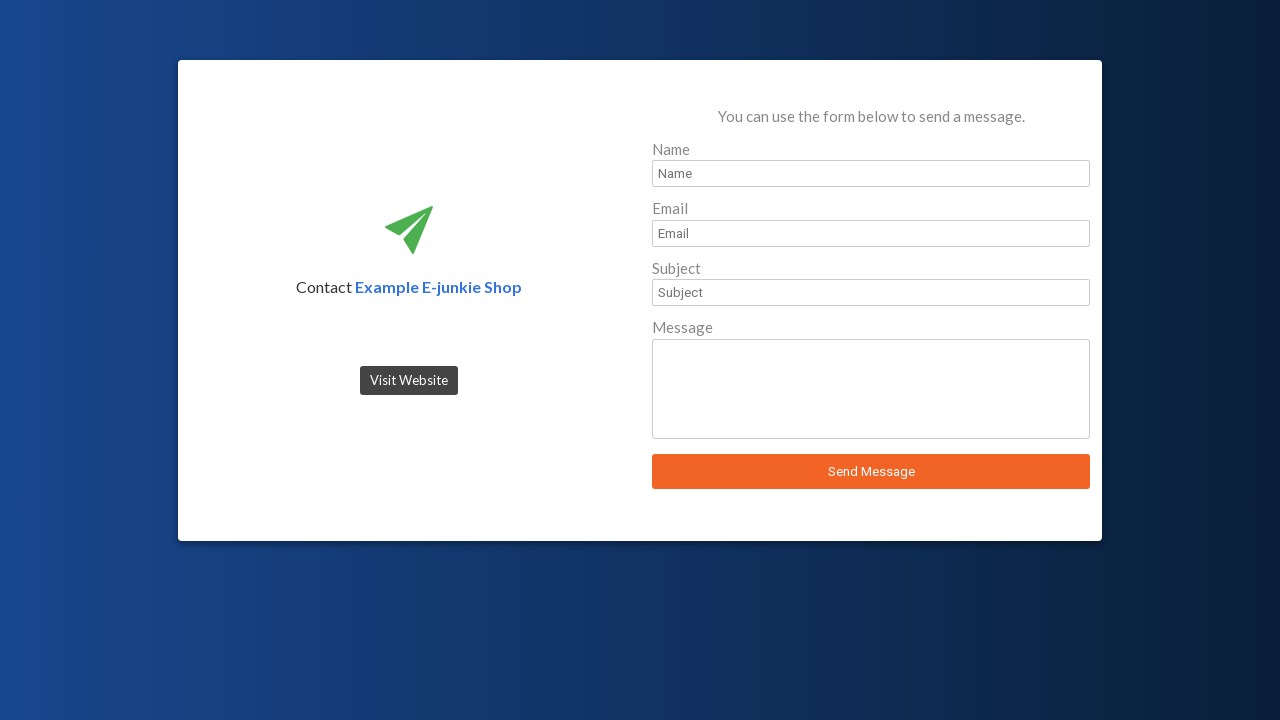

Navigated to contact page
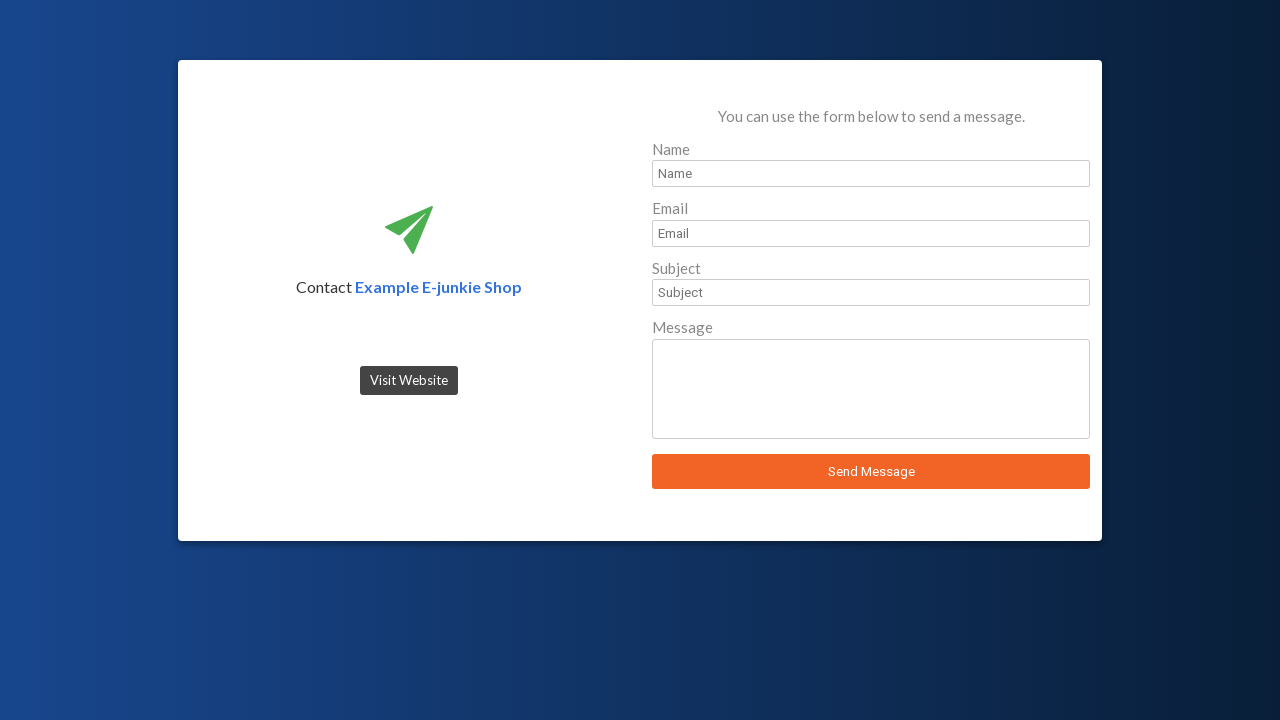

Contact page header verified
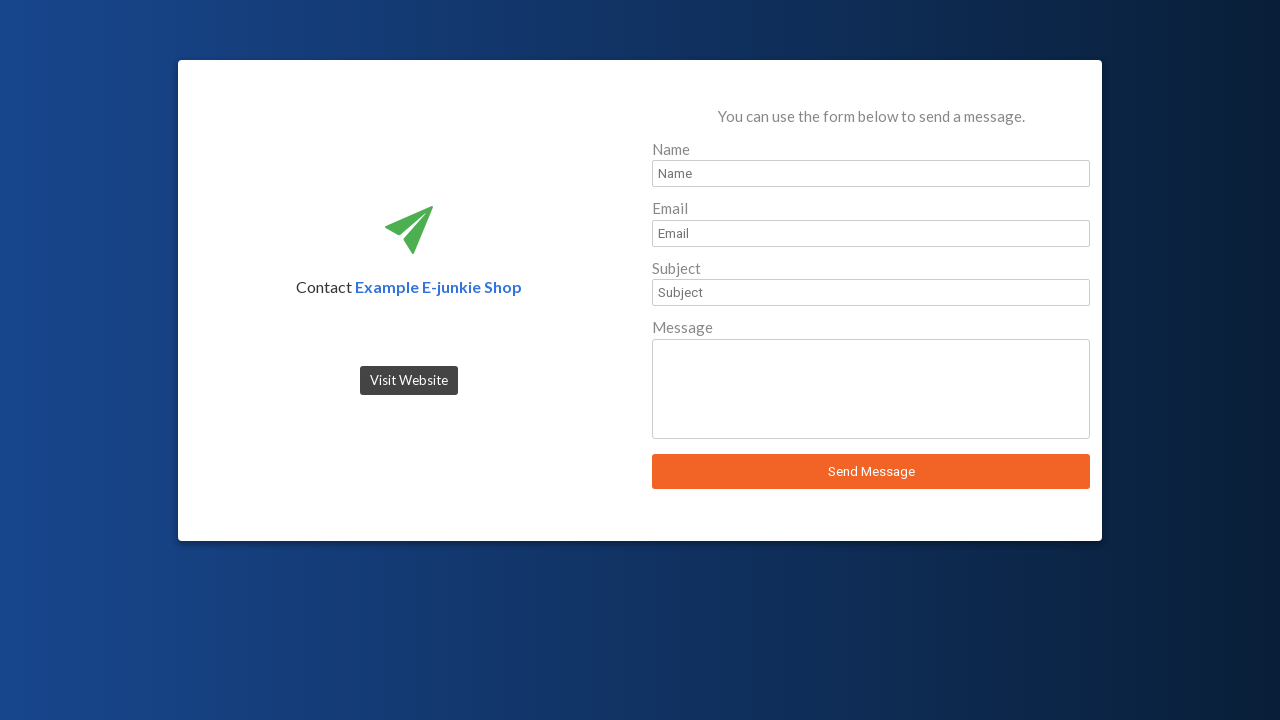

Name field selector loaded
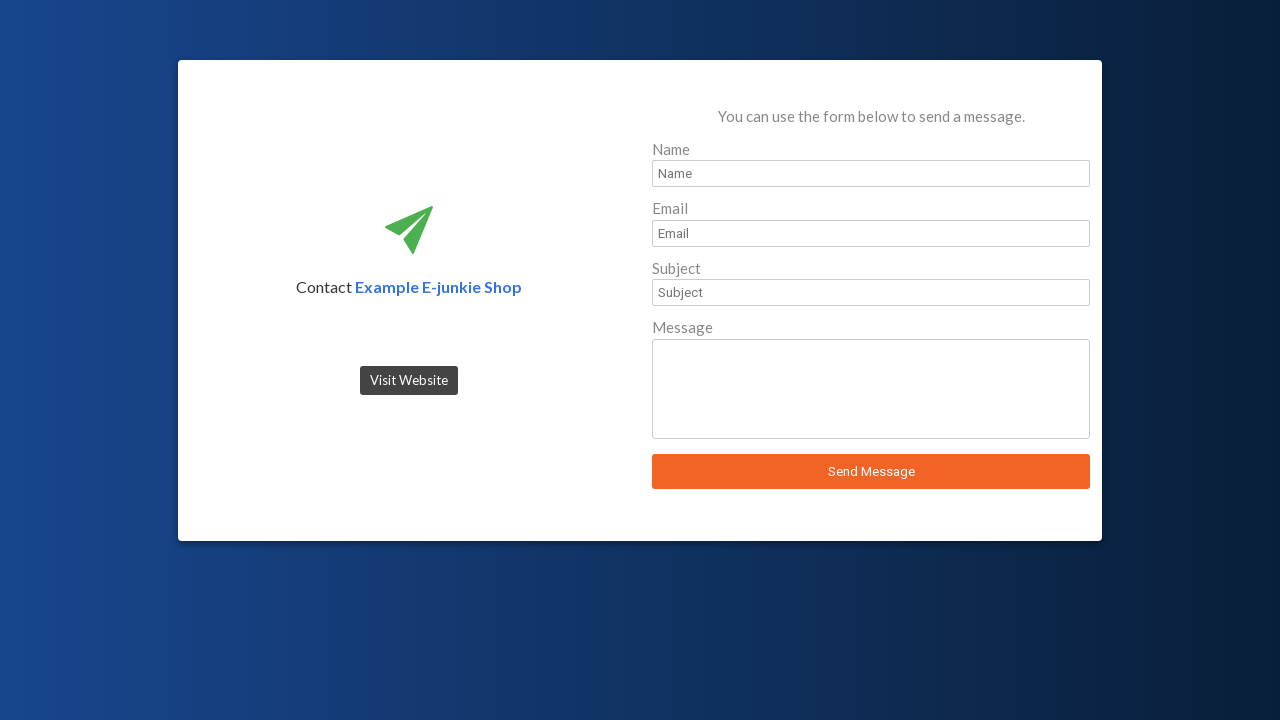

Filled name field with 'John' on [name='sender_name']
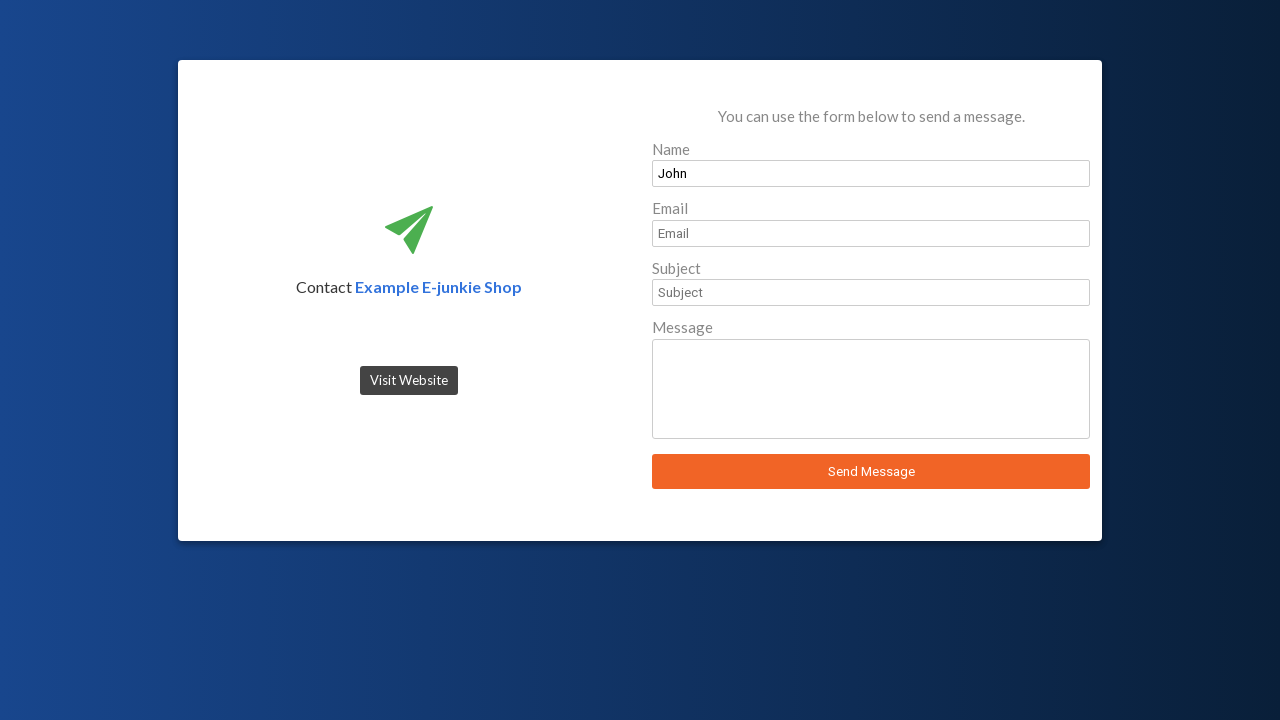

Email field selector loaded
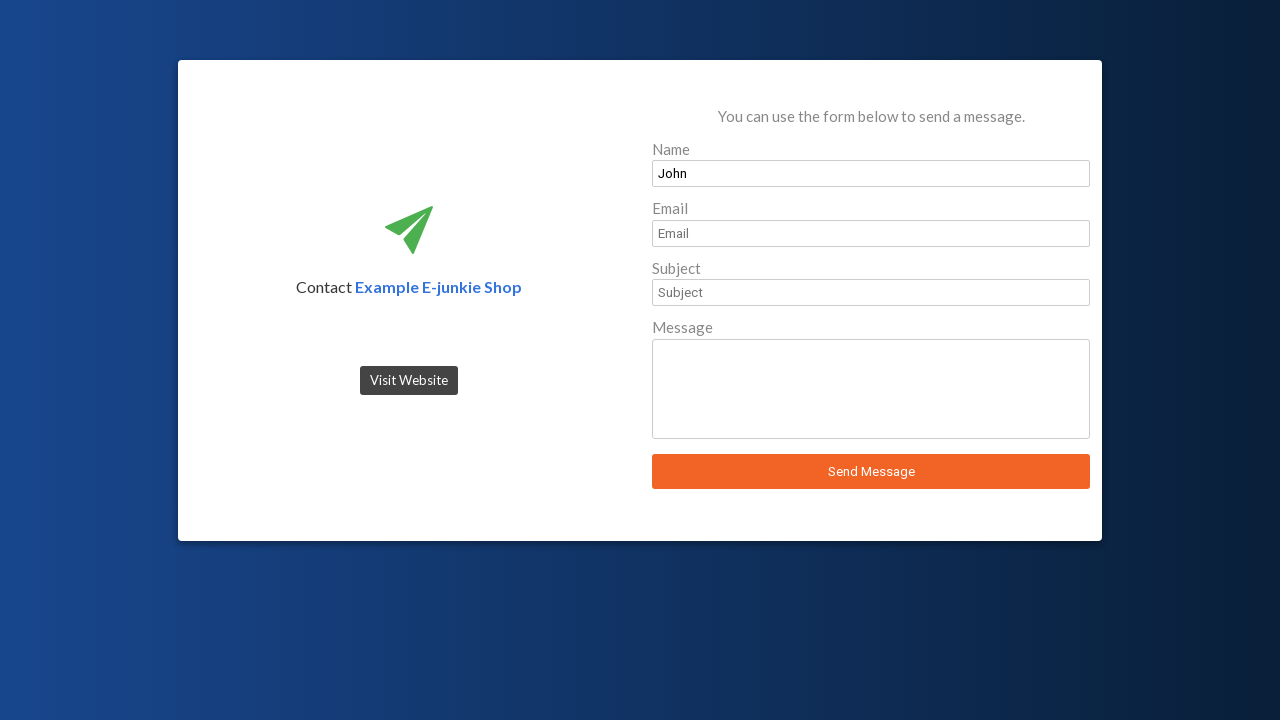

Filled email field with 'TestUser47@gmail.com' on [name='sender_email']
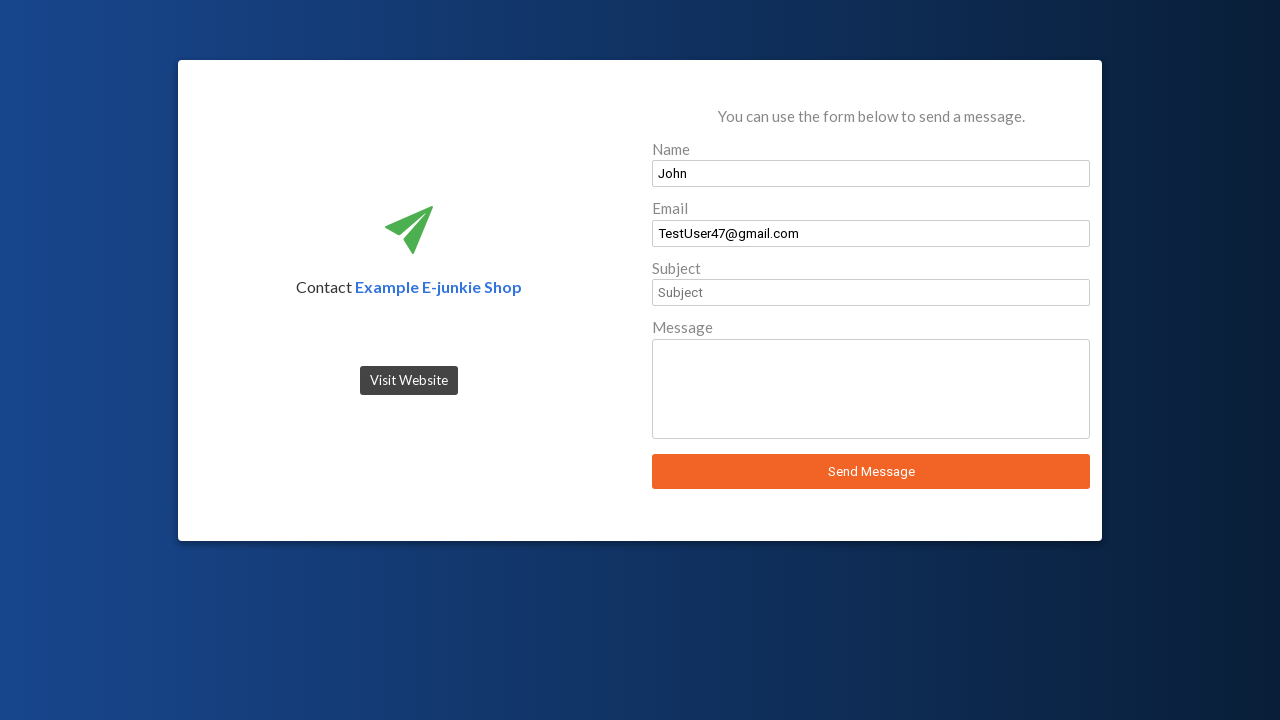

Subject field selector loaded
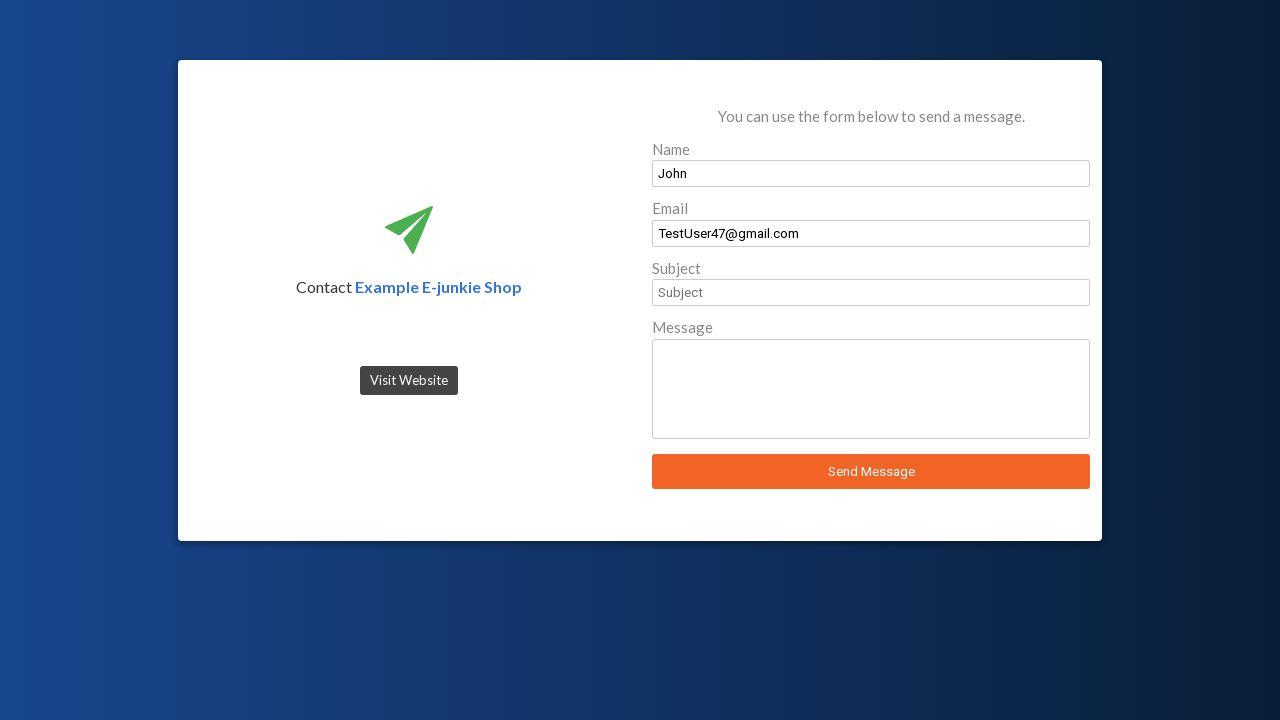

Filled subject field with 'Private' on [id='sender_subject']
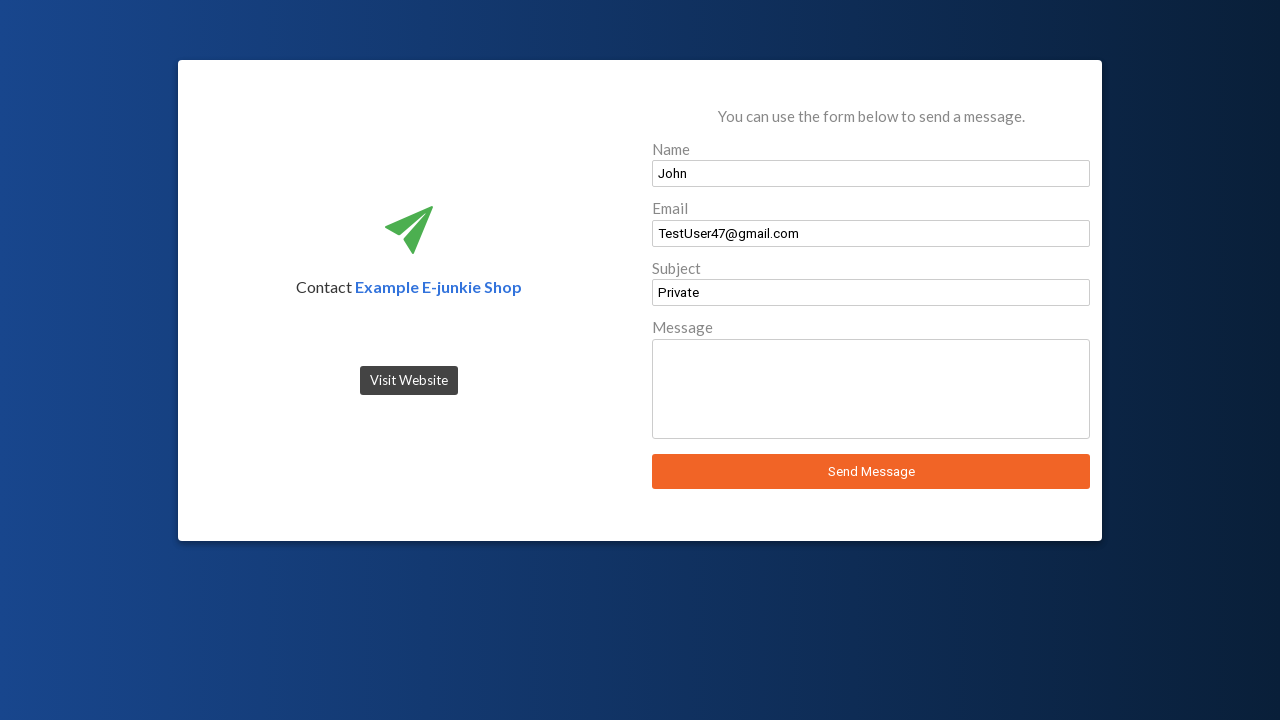

Message field selector loaded
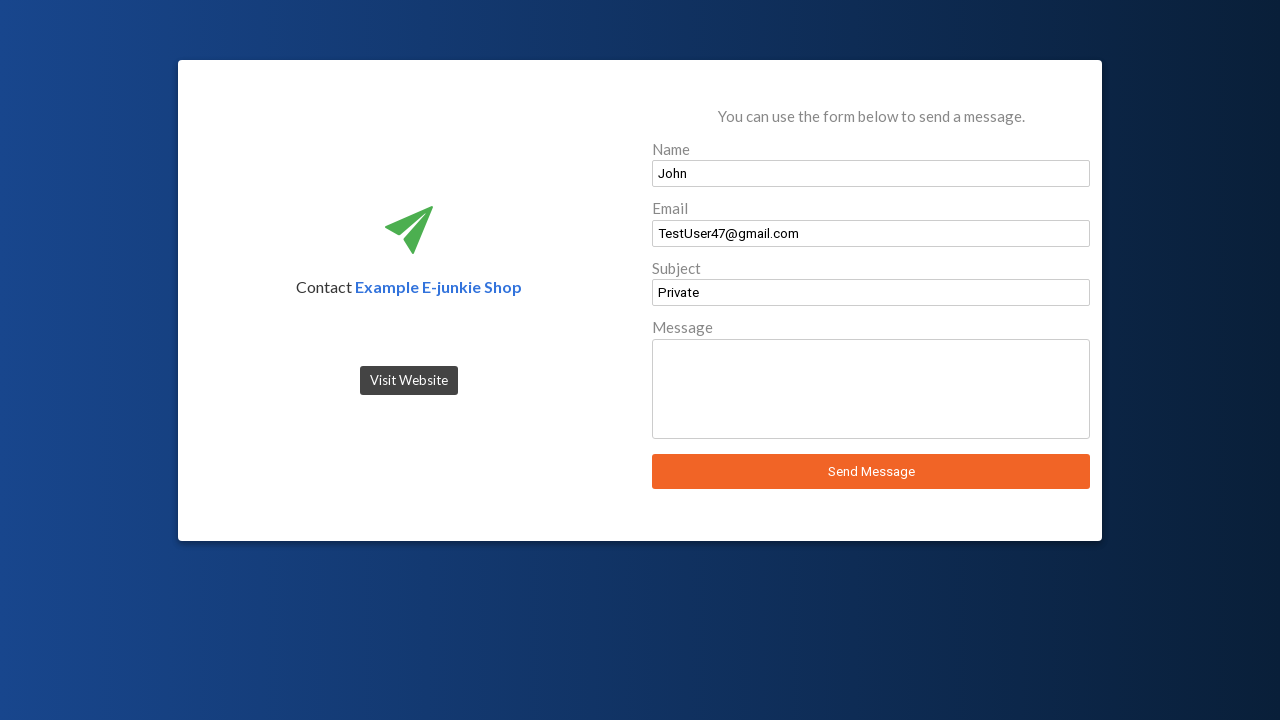

Filled message field with 'No Message' on [id='sender_message']
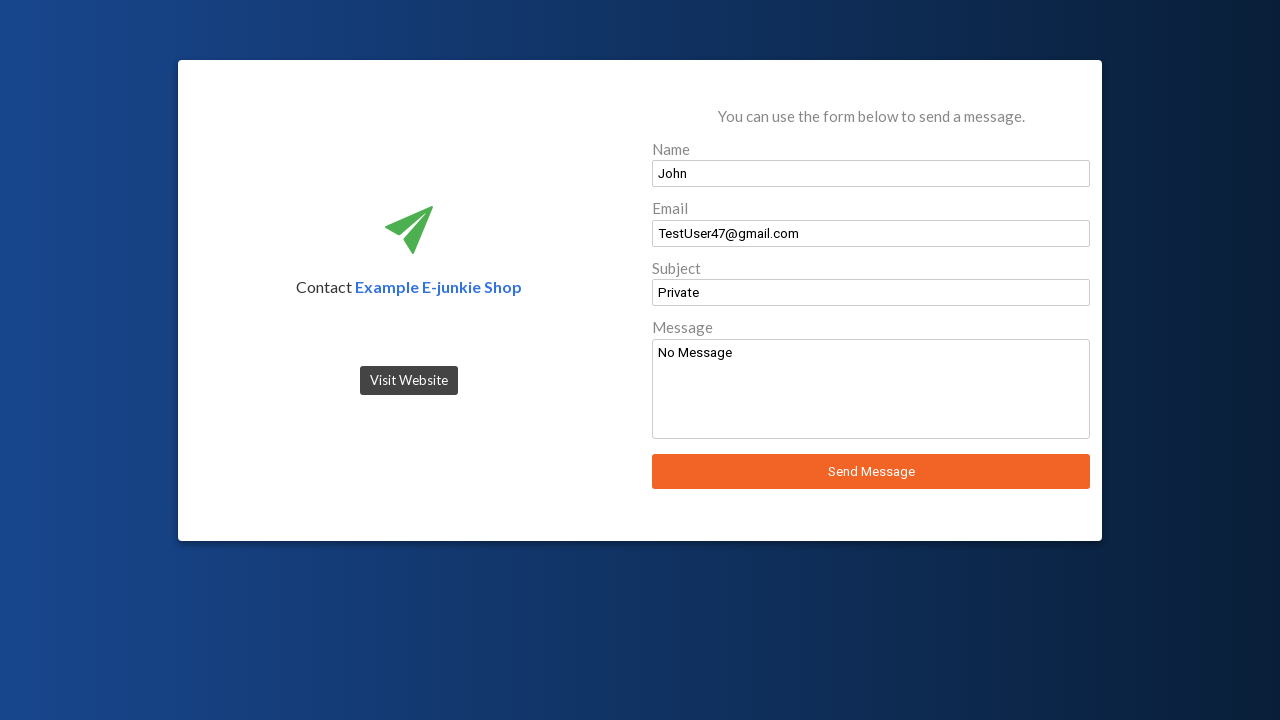

Submit button selector loaded
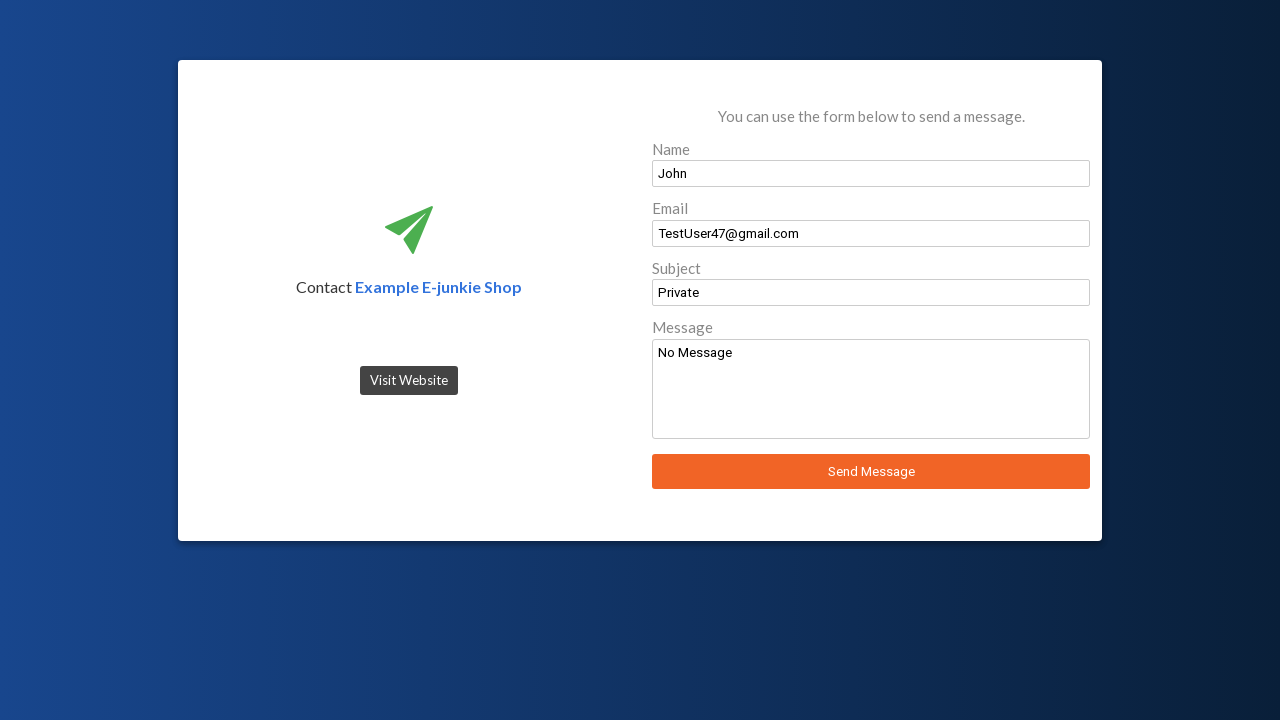

Clicked submit button to send contact form at (871, 472) on button[type='submit']
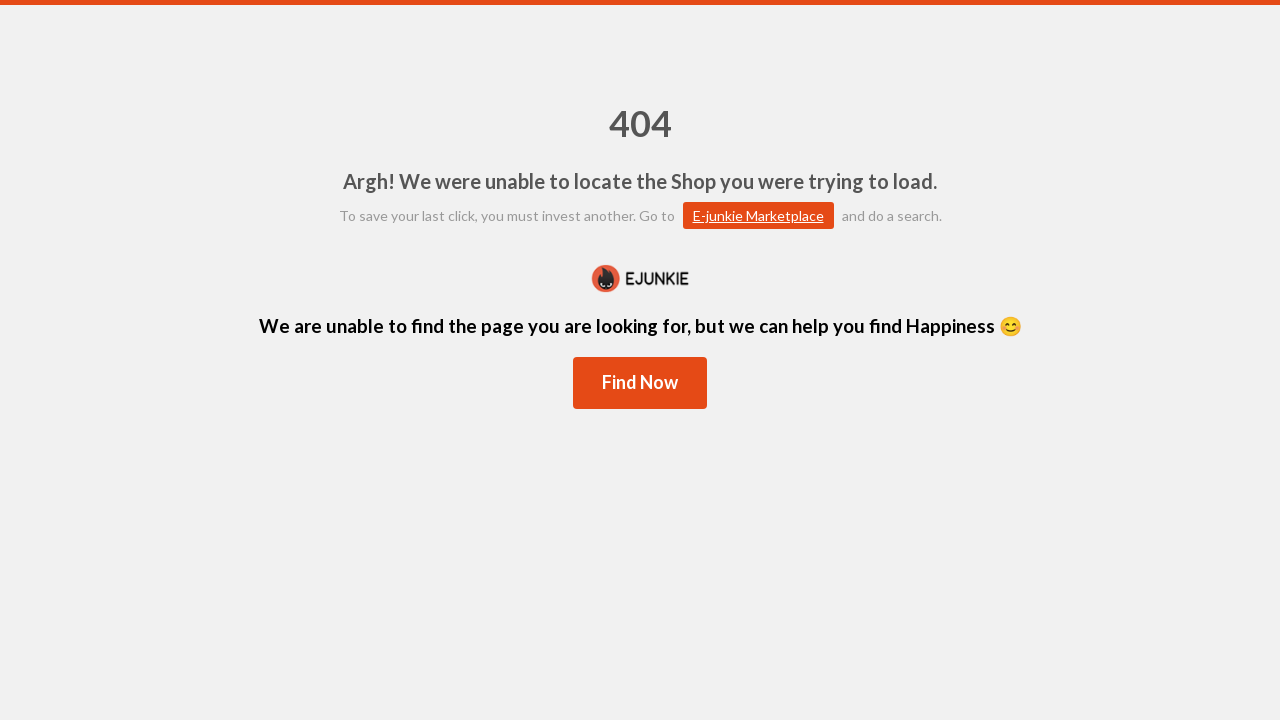

Alert dialog handler registered and accepted
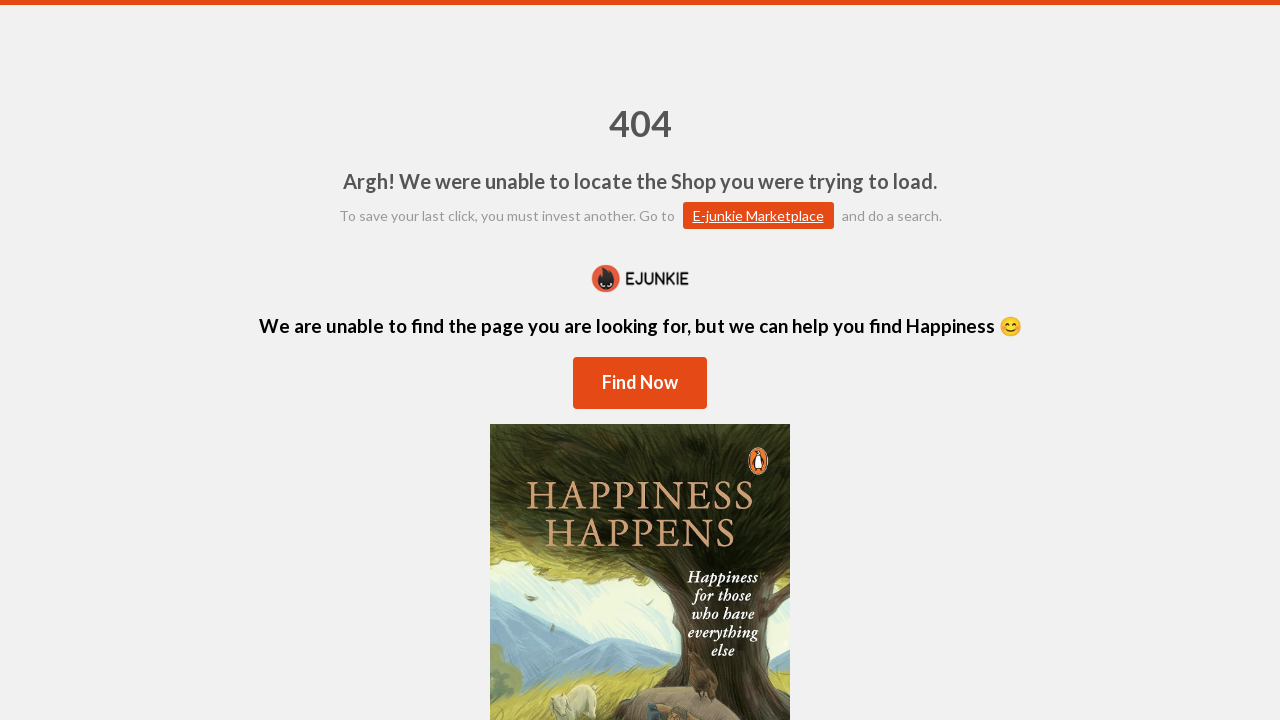

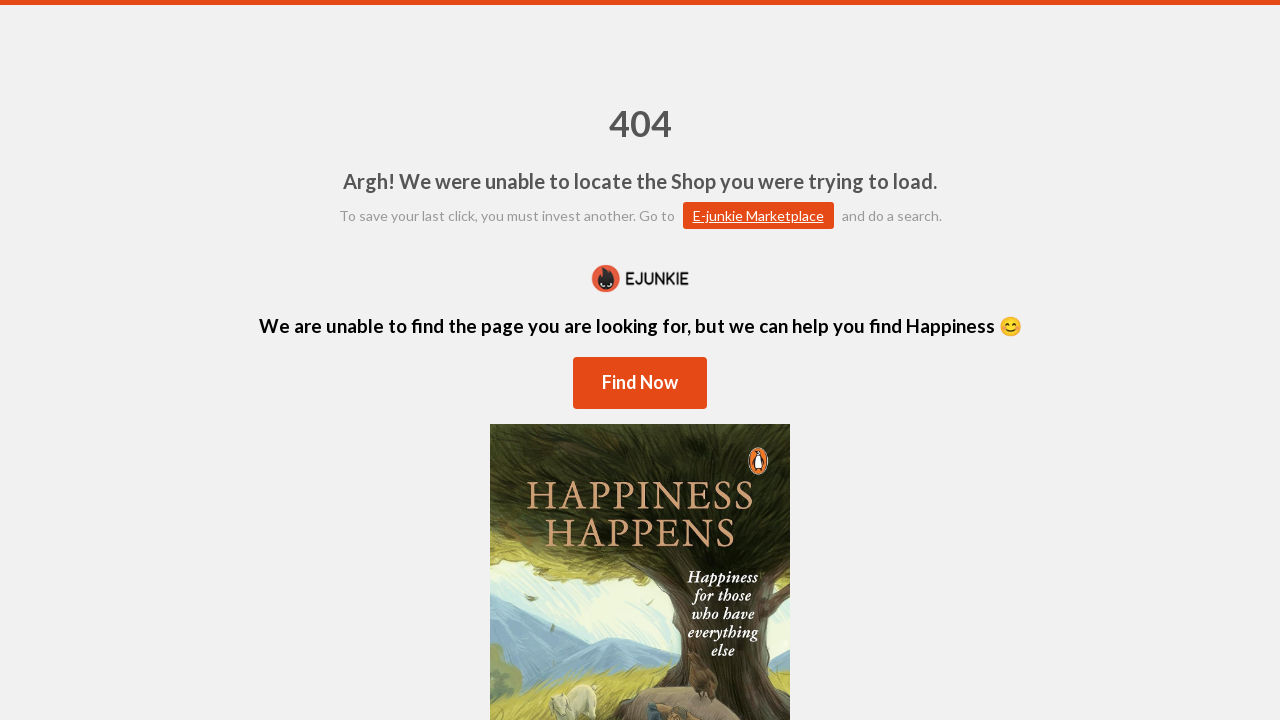